Tests the selectable/serialize functionality by navigating to the Serialize tab and performing multi-select on list items using Ctrl+Click to select multiple non-contiguous items.

Starting URL: http://demo.automationtesting.in/Selectable.html

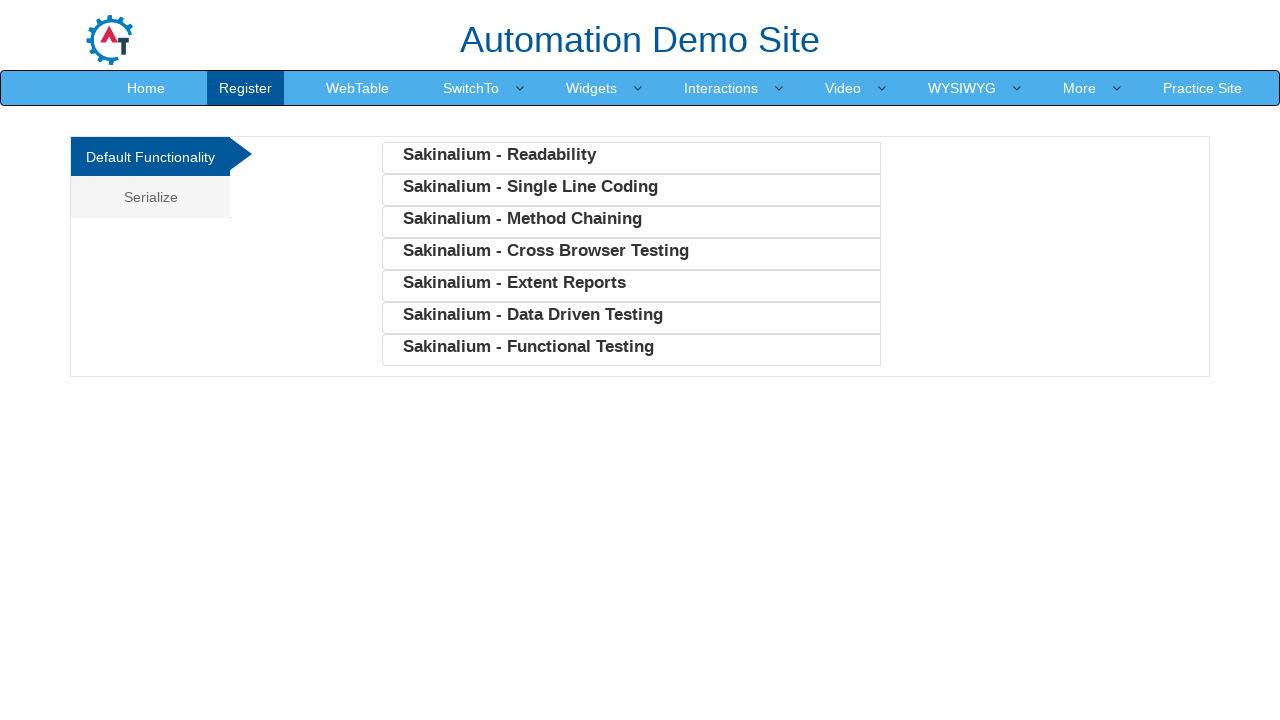

Clicked on the second tab in the navigation at (150, 197) on xpath=/html/body/div[1]/div/div/div/div[1]/ul/li[2]/a
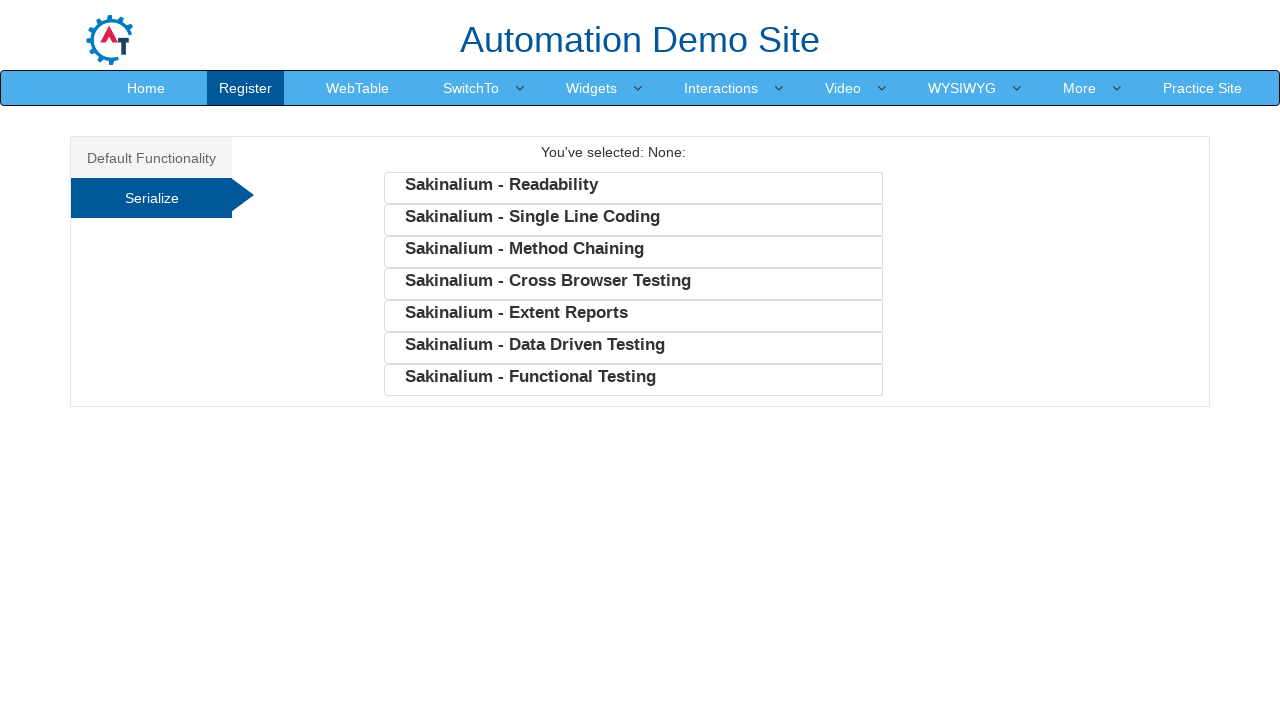

Clicked on 'Serialize' link at (152, 198) on text=Serialize
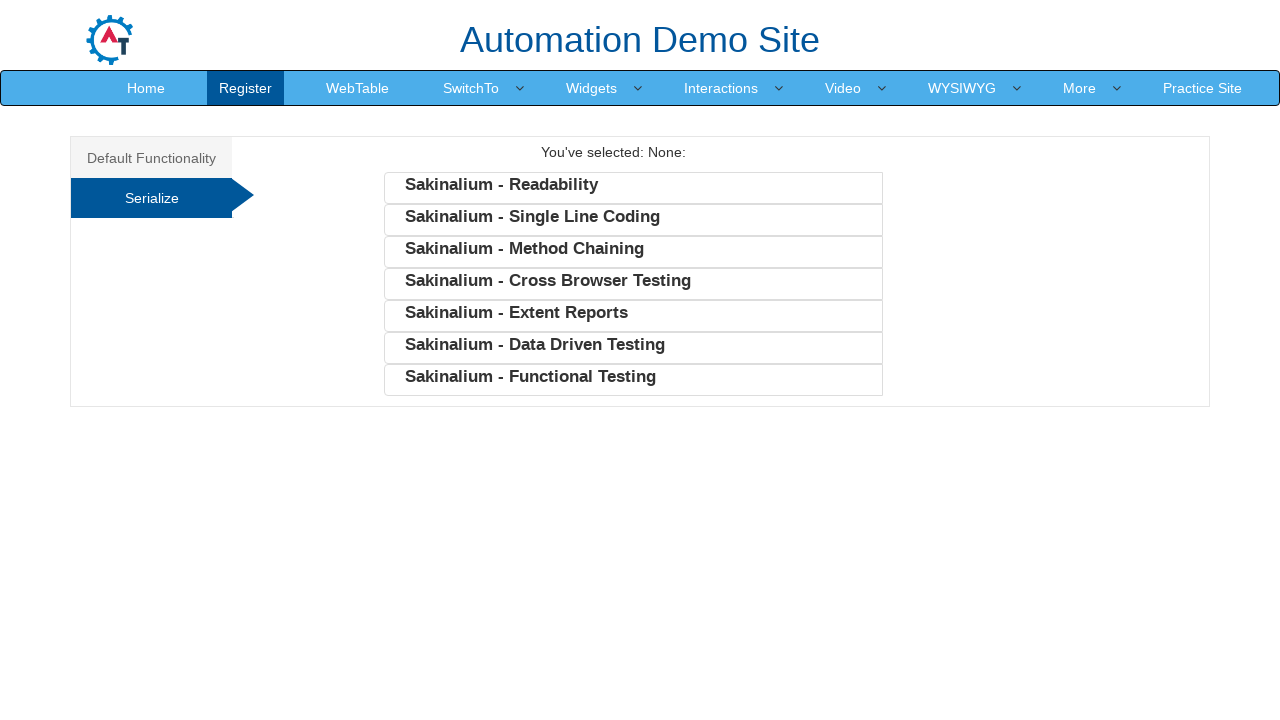

Waited for serialize list items to be visible
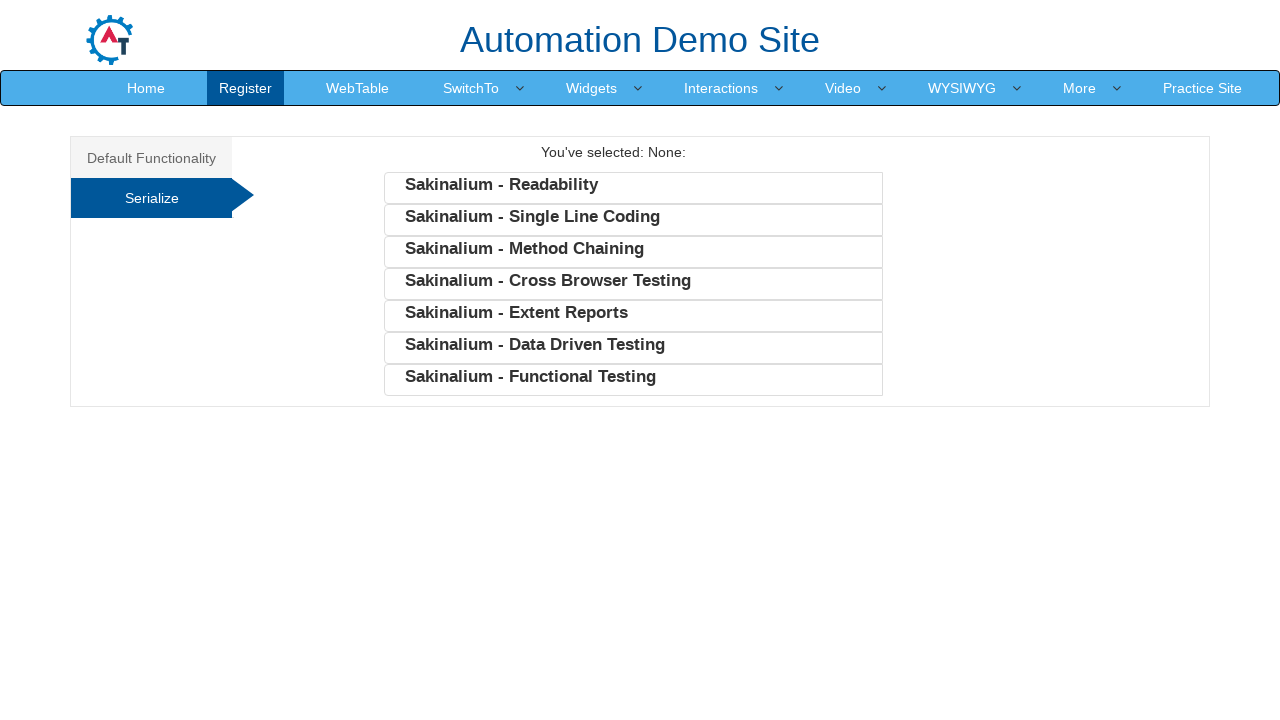

Retrieved all list items in the serialize section
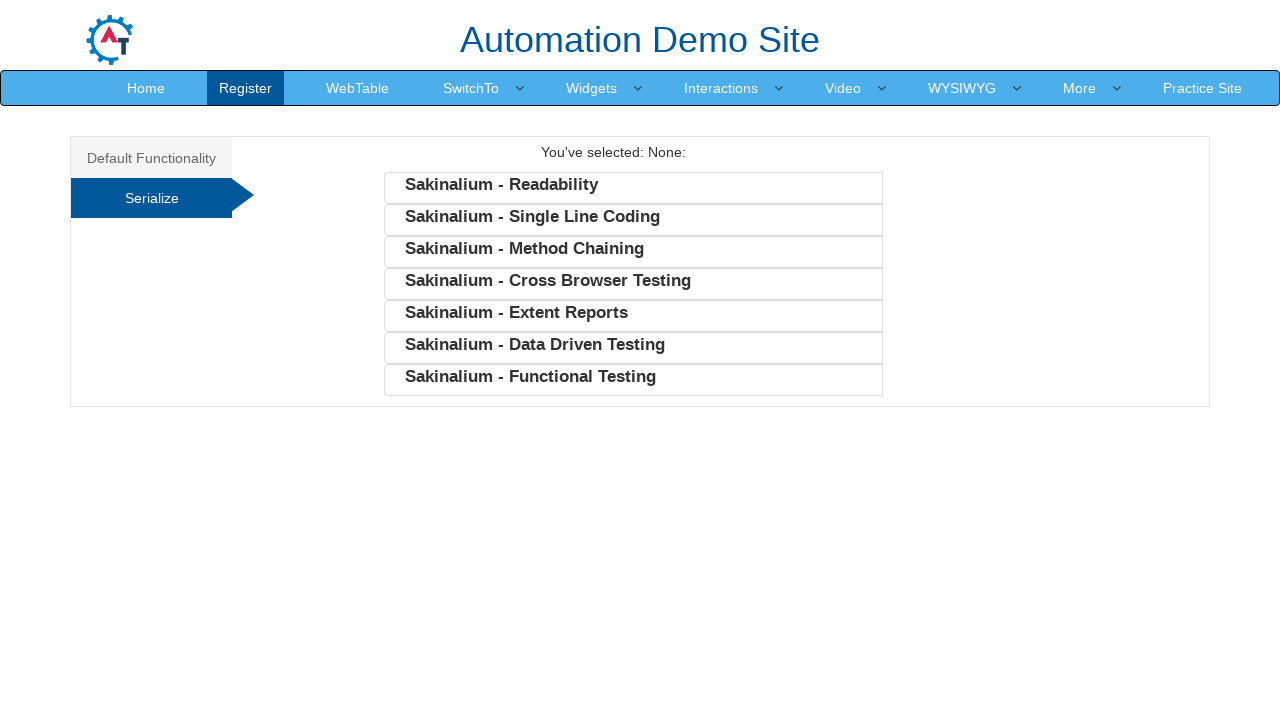

Held down Control key for multi-select
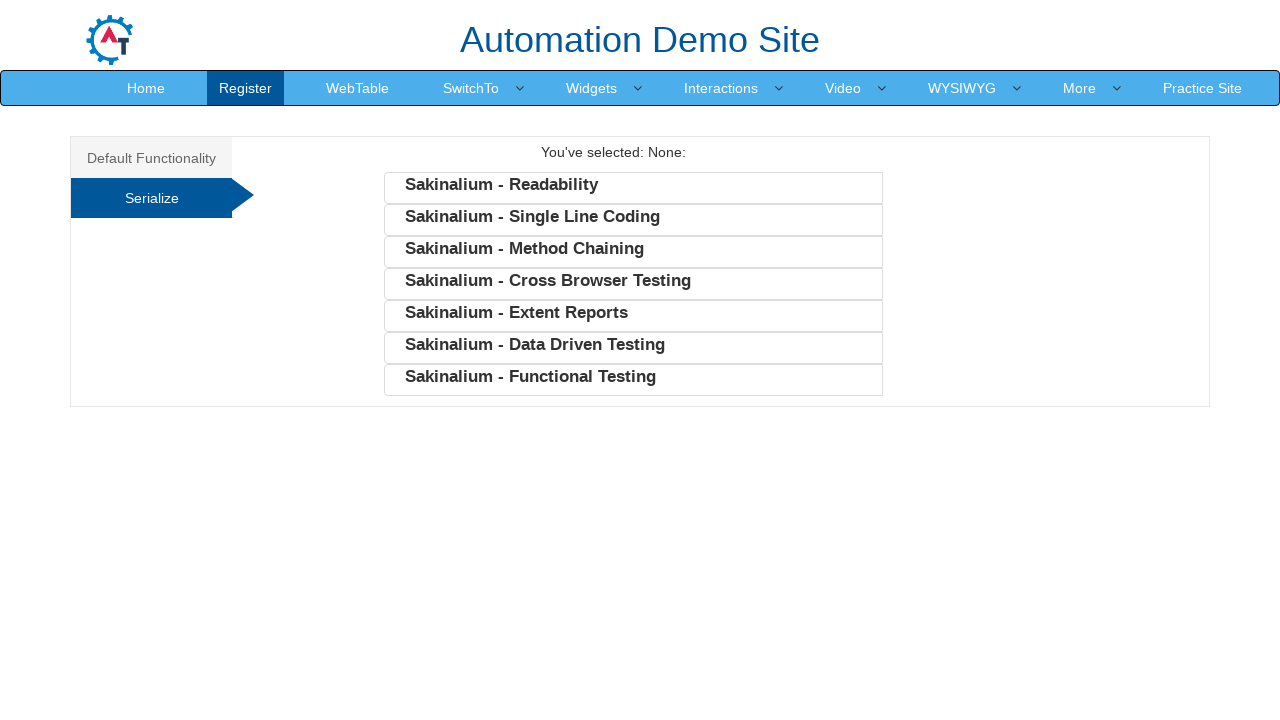

Ctrl+Clicked on 2nd list item (index 1) at (633, 220) on ul.SerializeFunc li >> nth=1
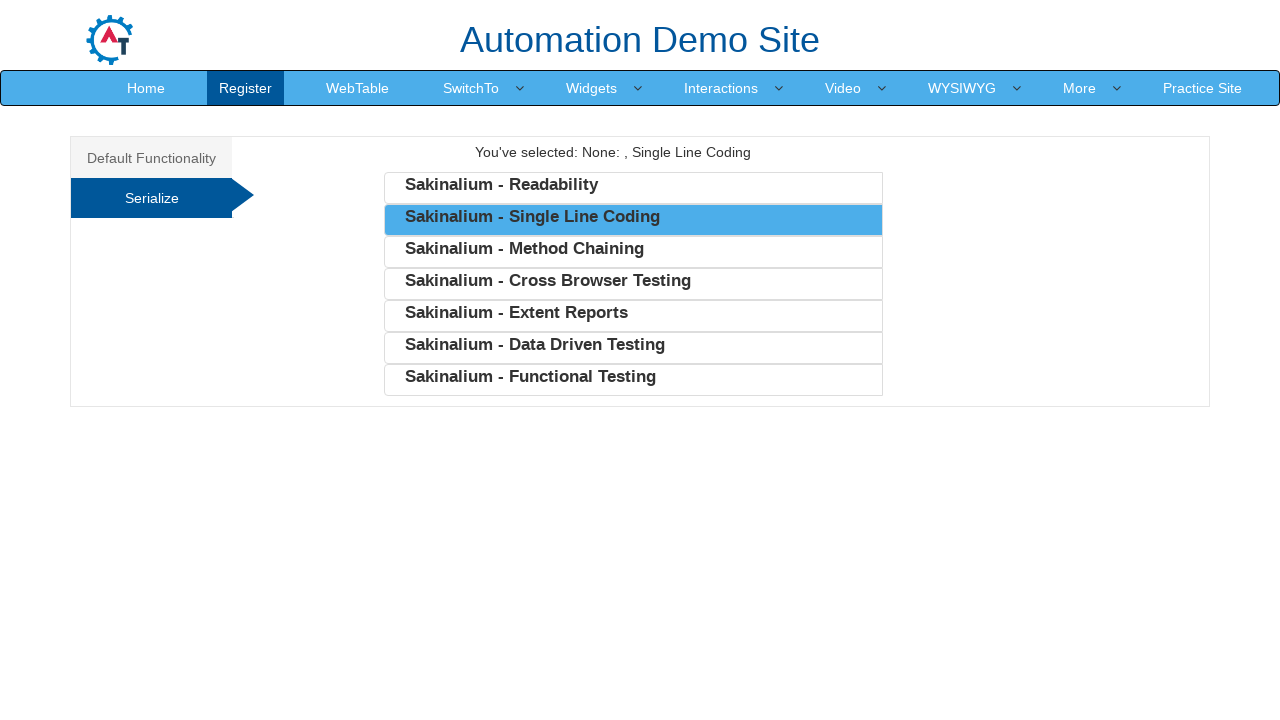

Ctrl+Clicked on 4th list item (index 3) at (633, 284) on ul.SerializeFunc li >> nth=3
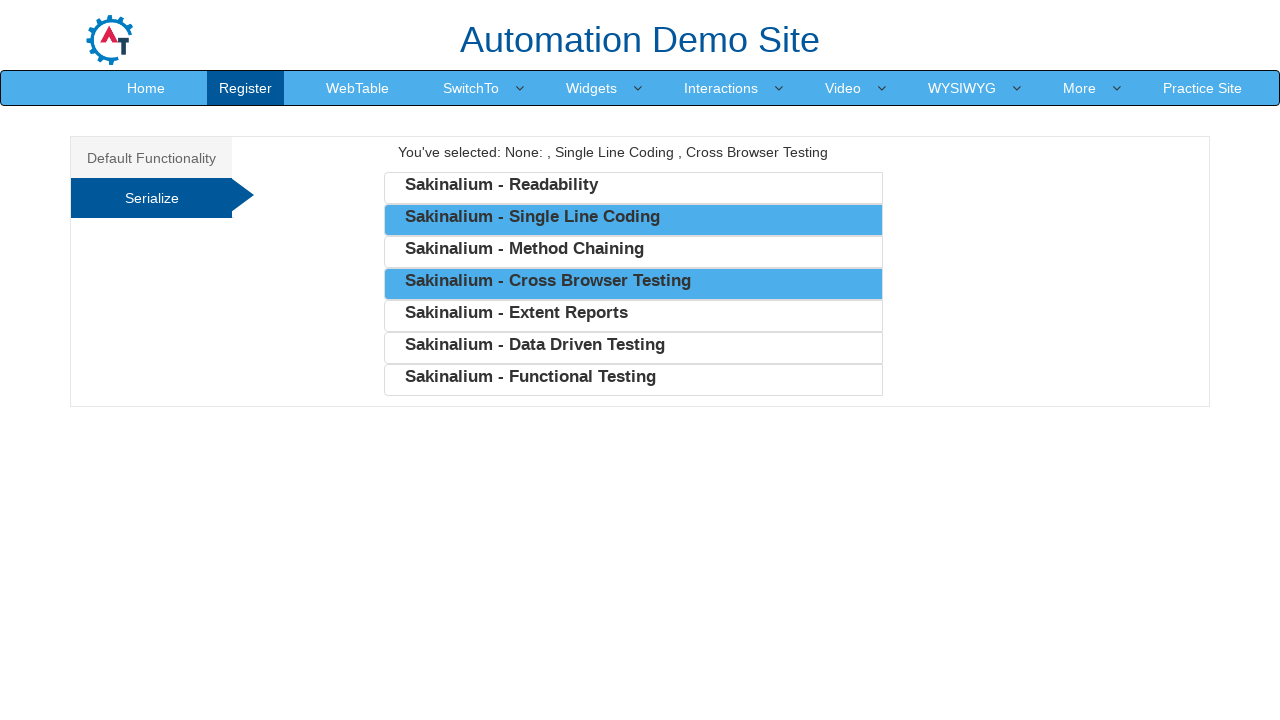

Ctrl+Clicked on 6th list item (index 5) at (633, 348) on ul.SerializeFunc li >> nth=5
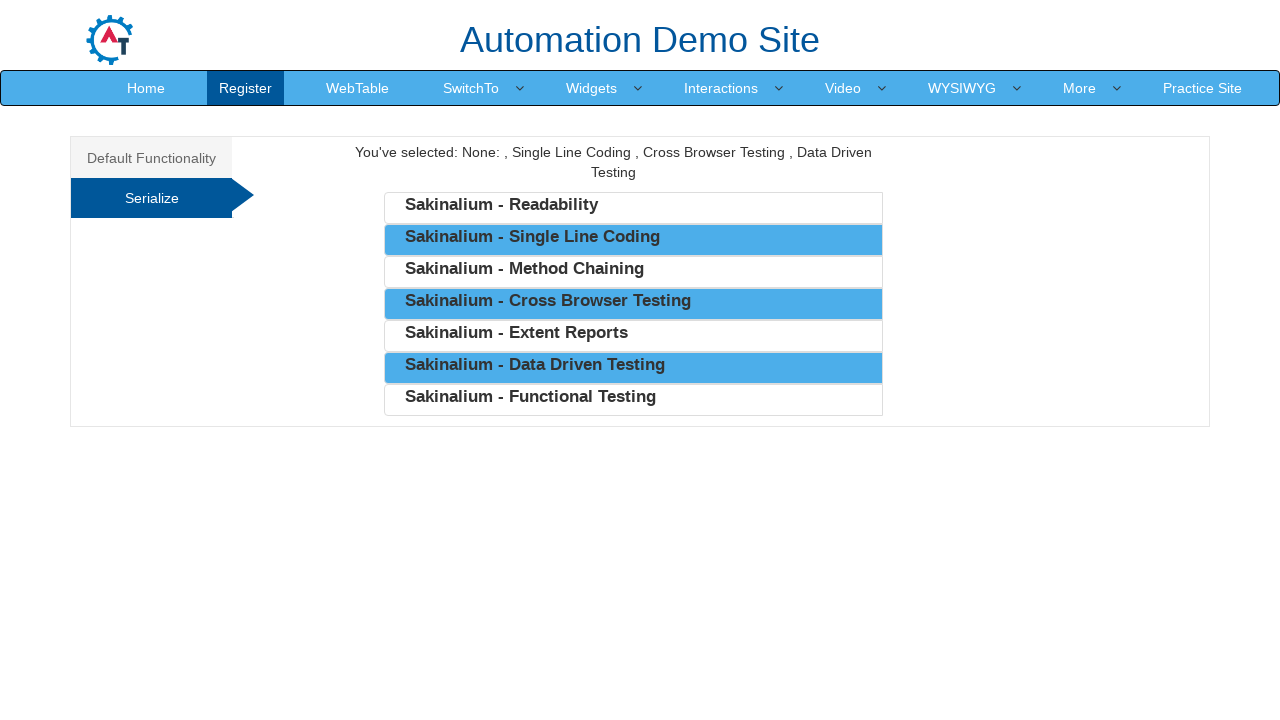

Released Control key
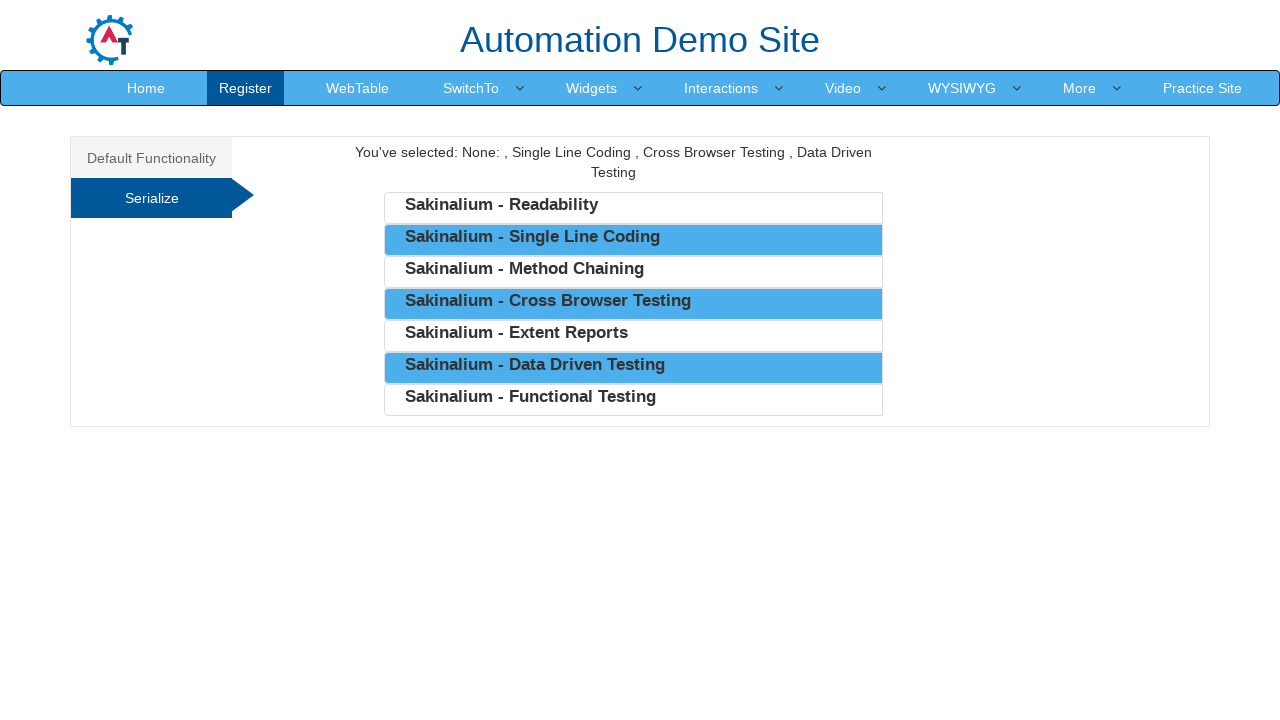

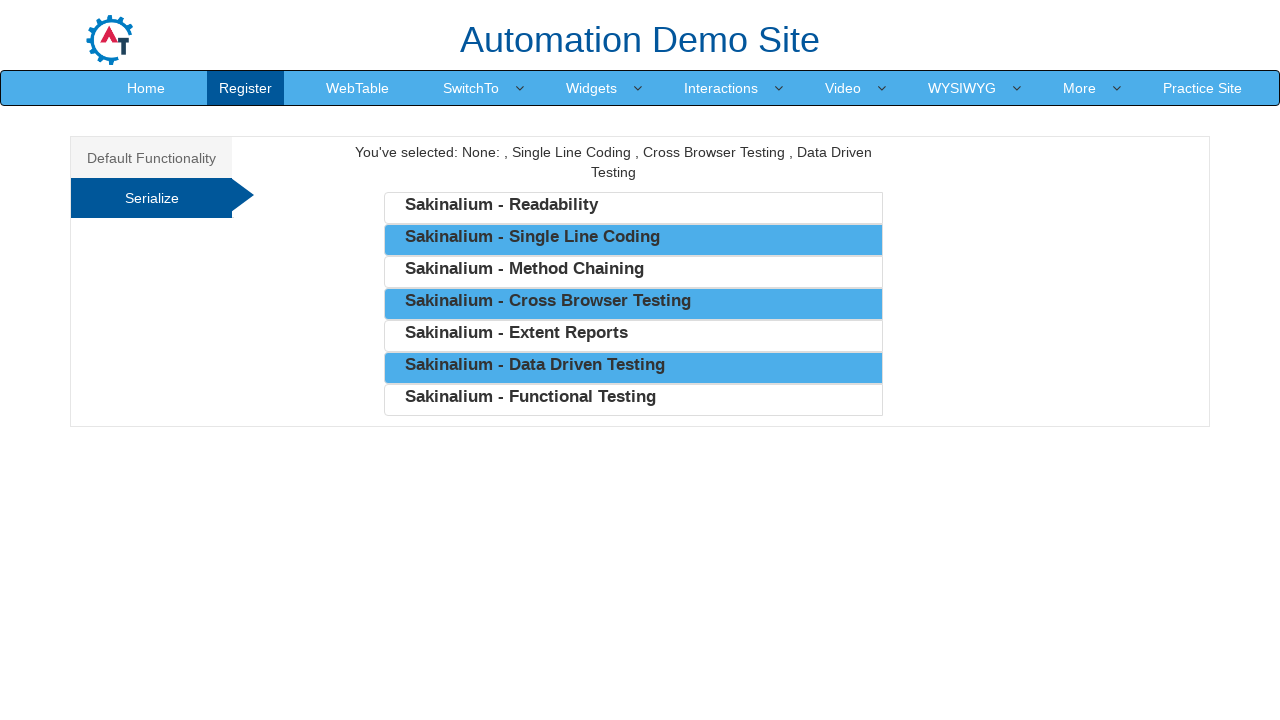